Navigates to the Starbucks Korea drink menu page and scrolls to the bottom to load all menu items, then verifies the product list is displayed.

Starting URL: https://www.starbucks.co.kr:7643/menu/drink_list.do

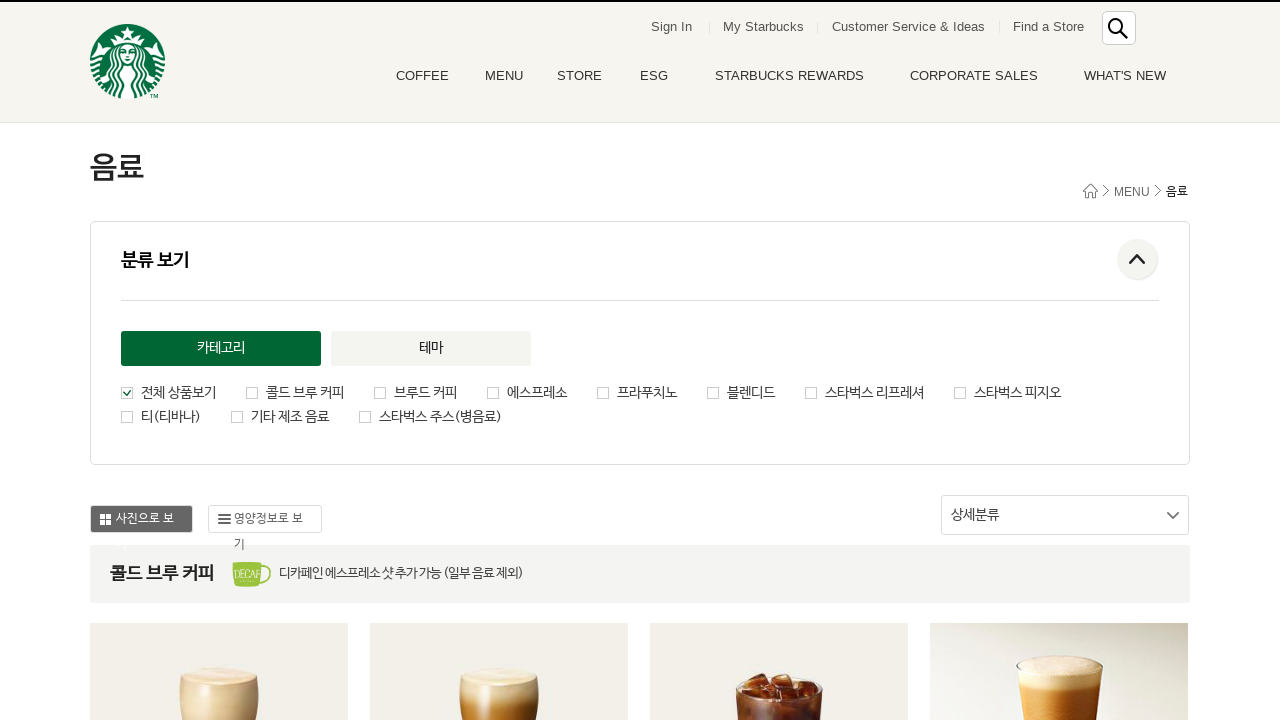

Scrolled to the bottom of the page to load all menu items
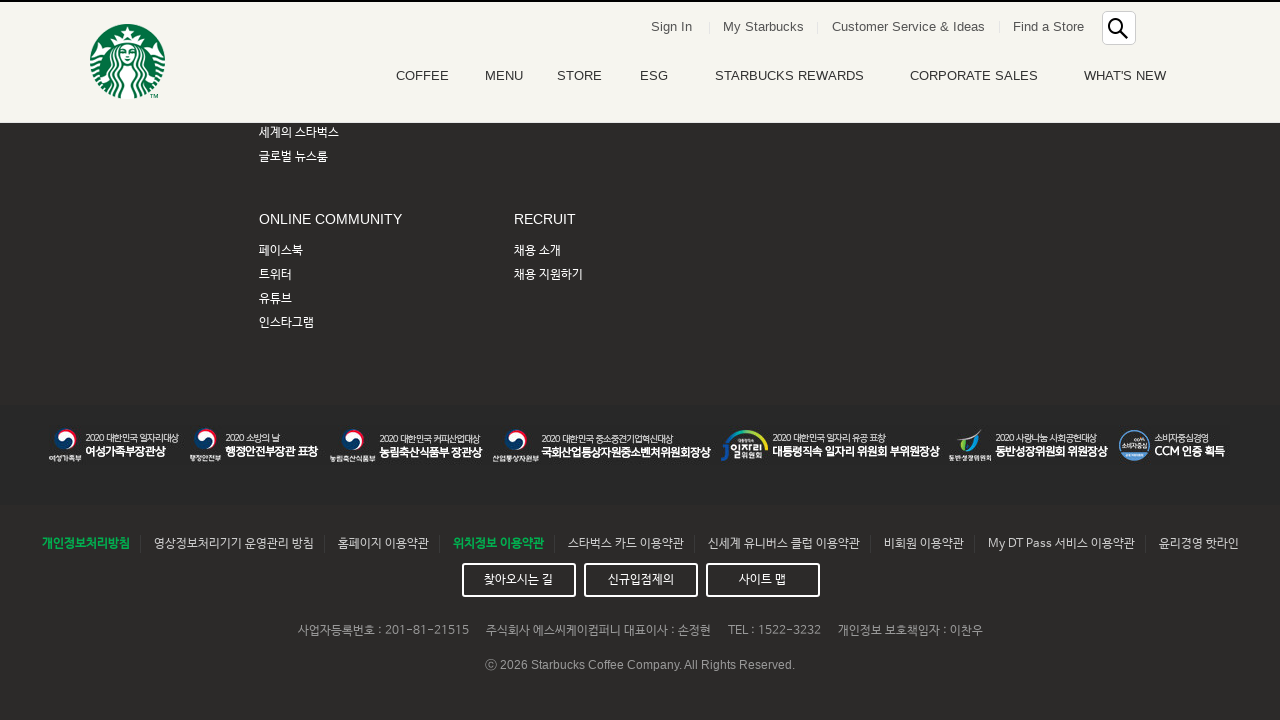

Product list items are now visible
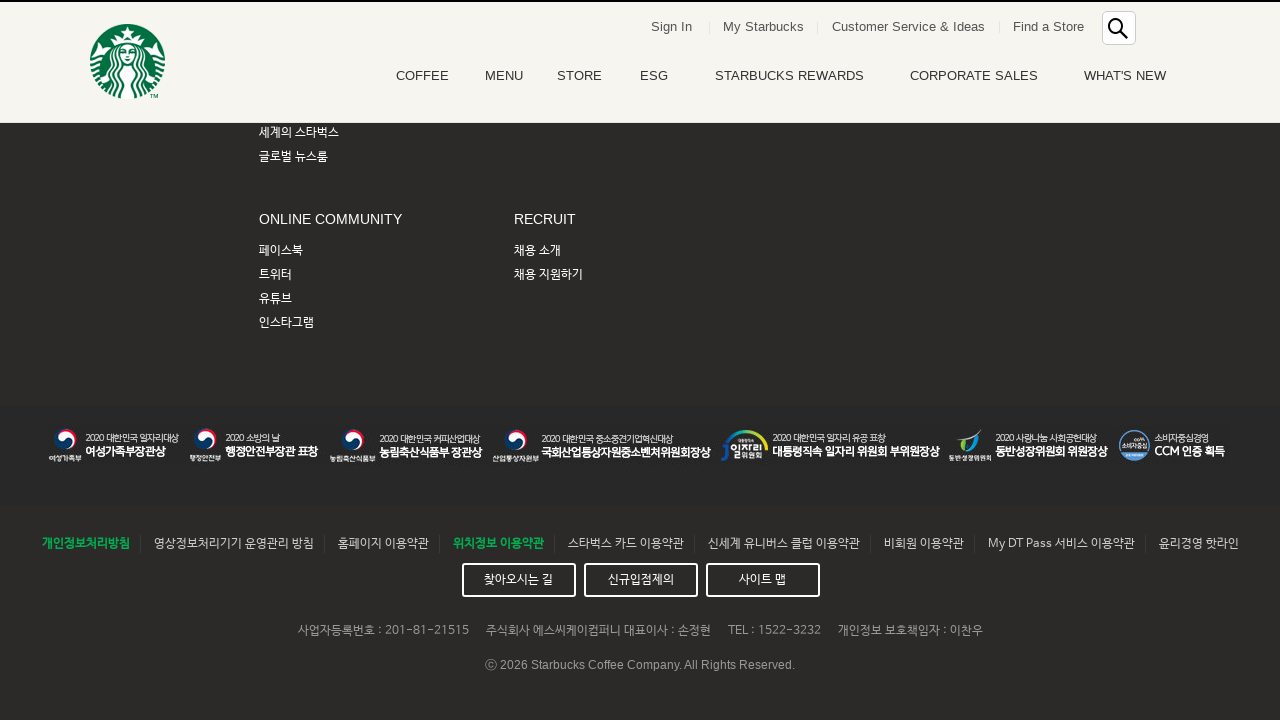

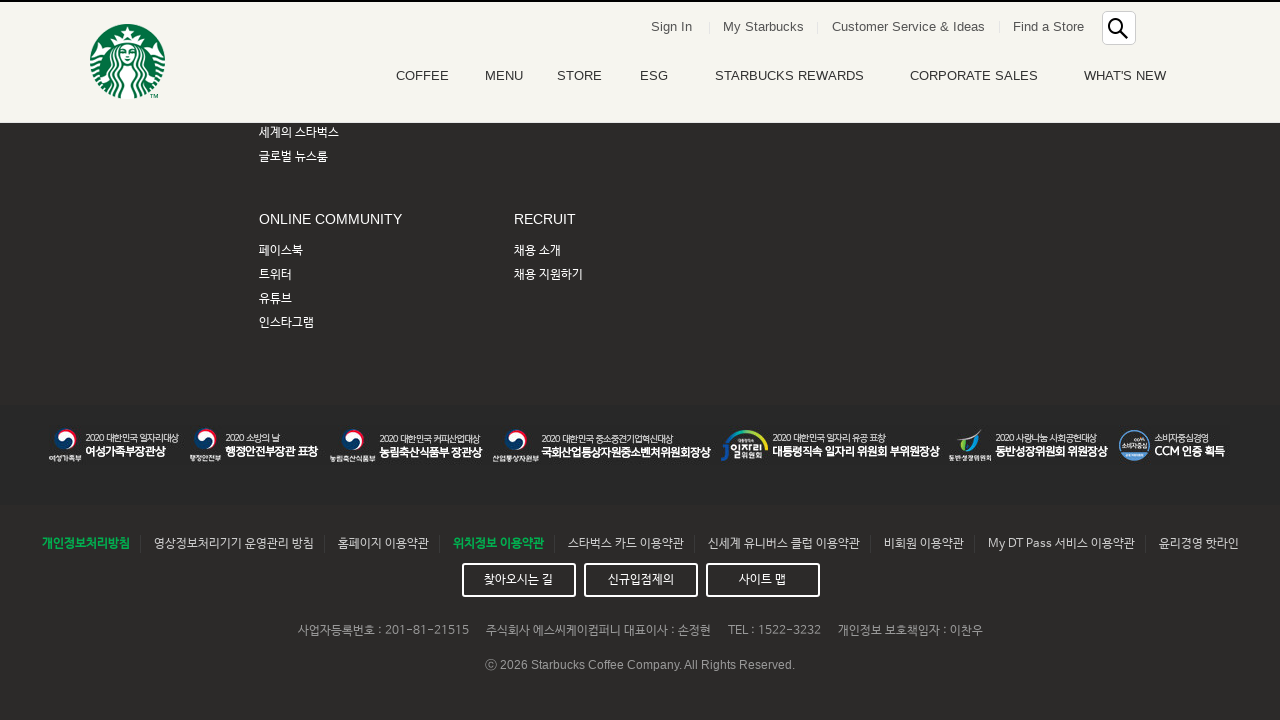